Navigates to Nike's men's best sellers page and waits for product cards to load, verifying that product information (titles and prices) is displayed on the page.

Starting URL: https://www.nike.com/w/mens-best-76m50znik1

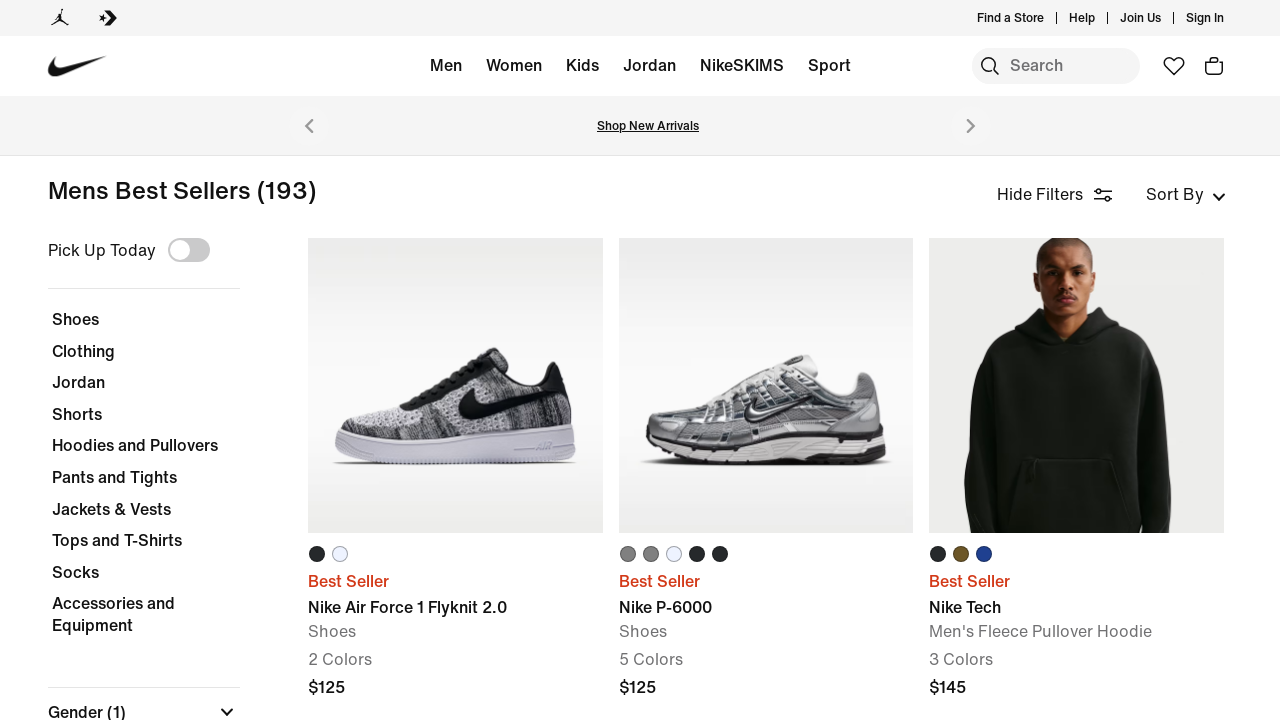

Navigated to Nike men's best sellers page
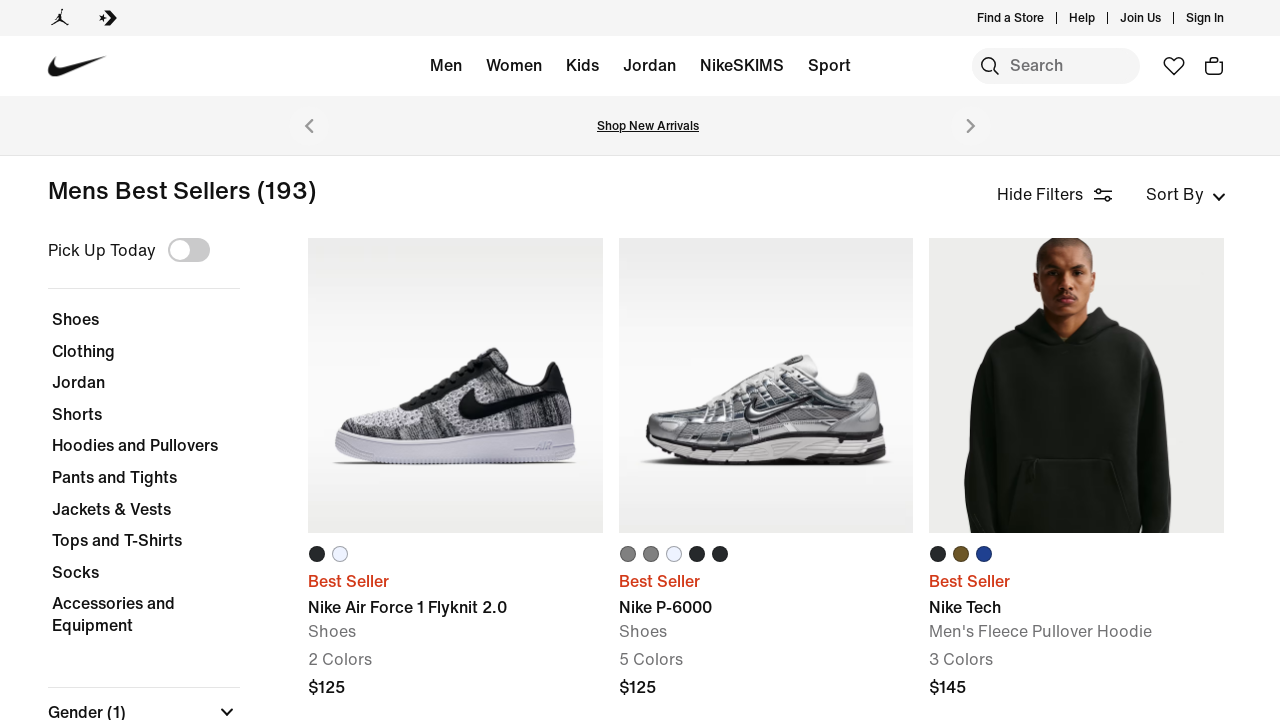

Product cards loaded on the page
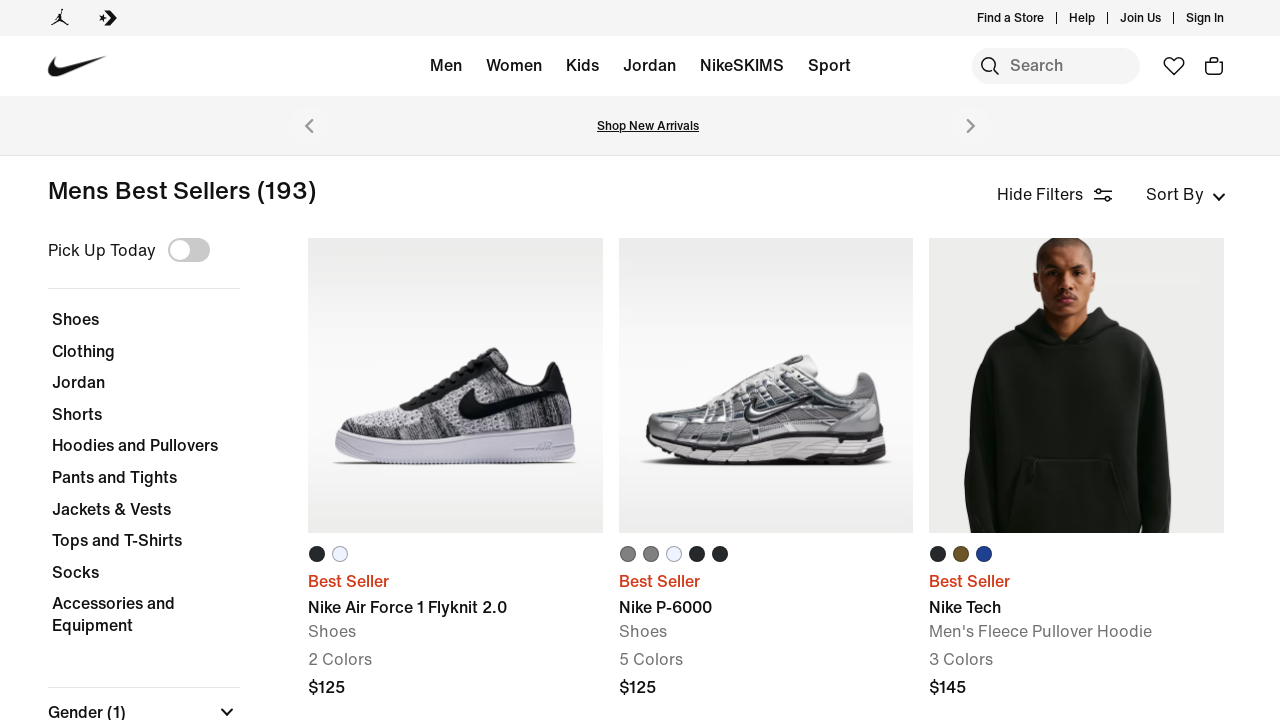

Product titles are visible
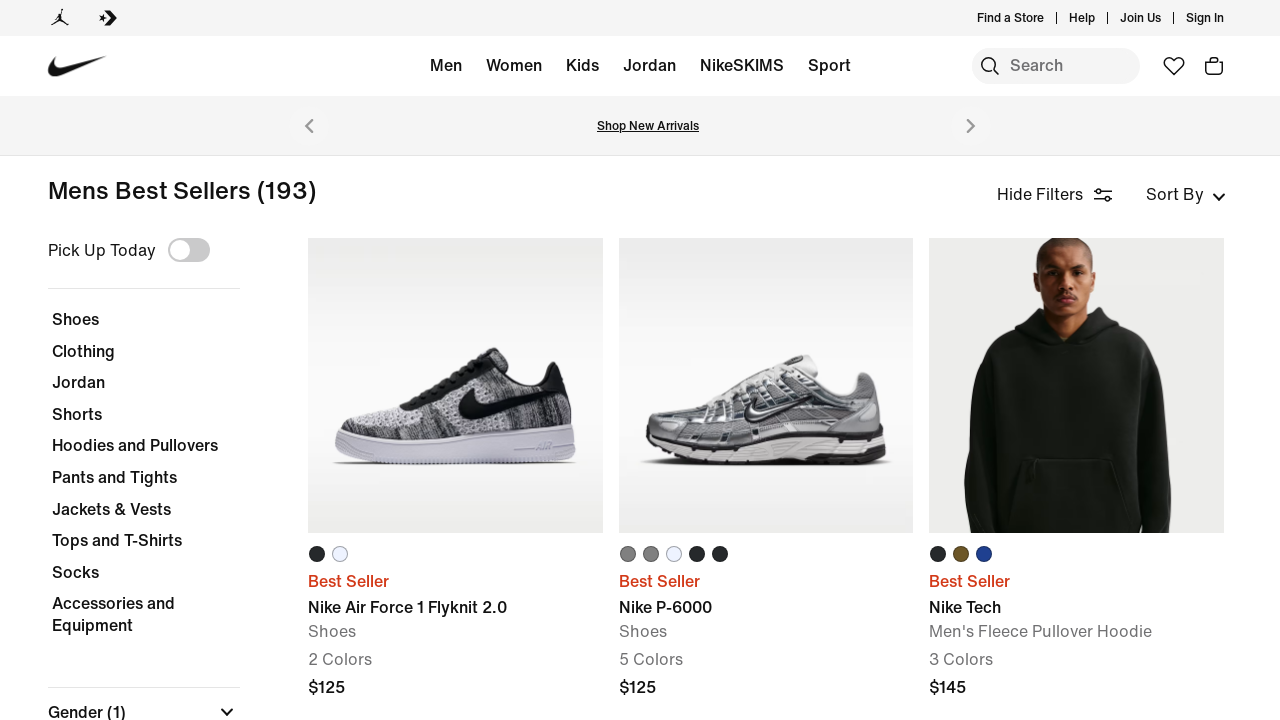

Product prices are visible
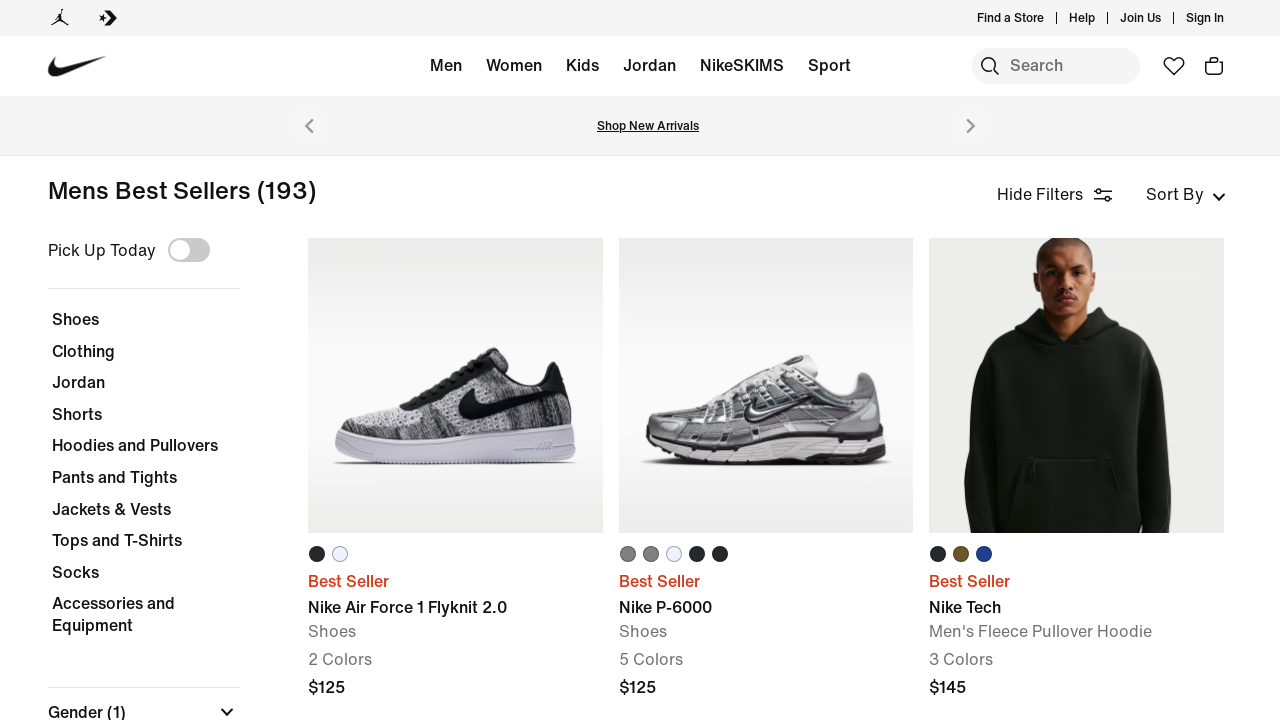

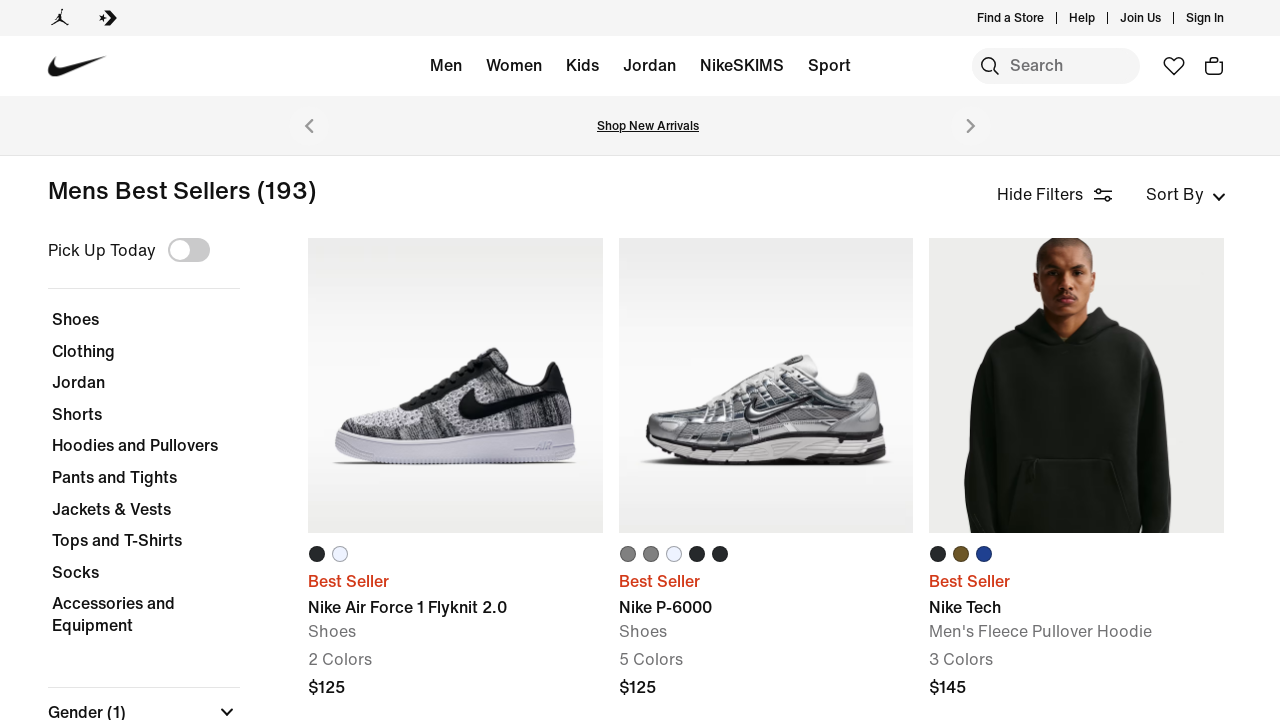